Tests keyboard actions by sending various key presses (Enter, Arrow Down, Backspace, Clear) to a test page that displays which key was pressed.

Starting URL: https://the-internet.herokuapp.com/key_presses

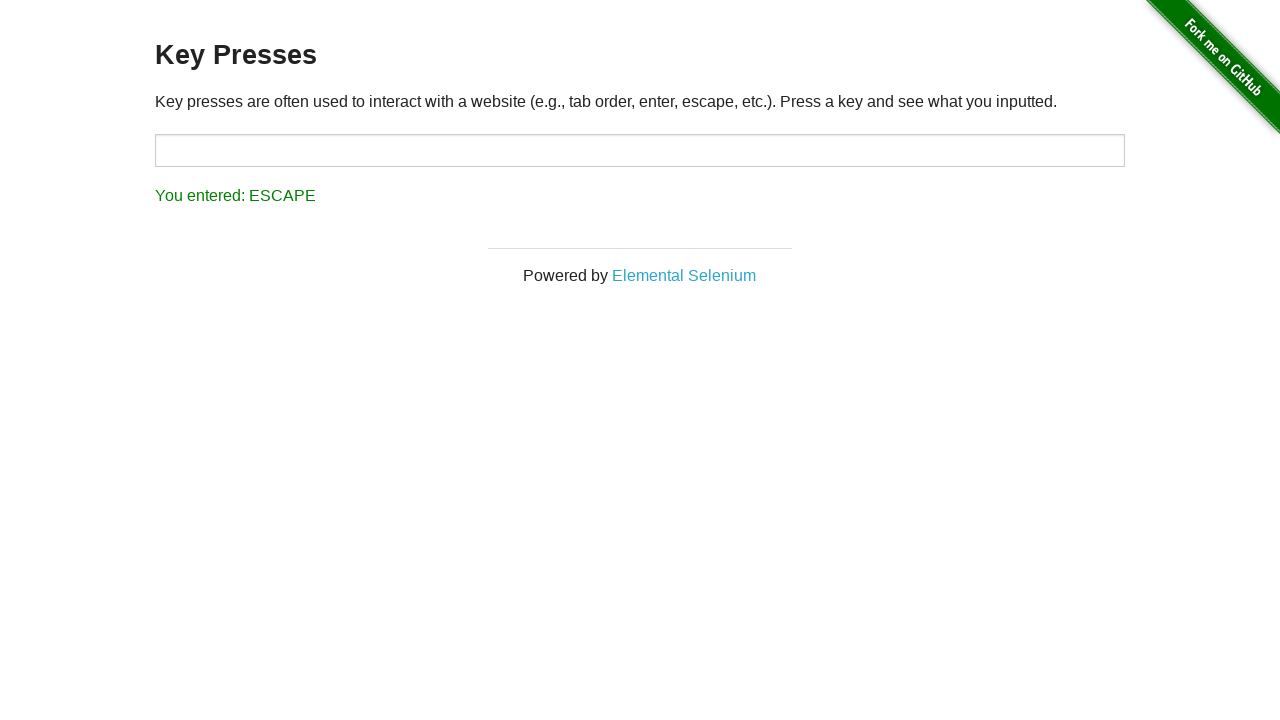

Pressed Enter key
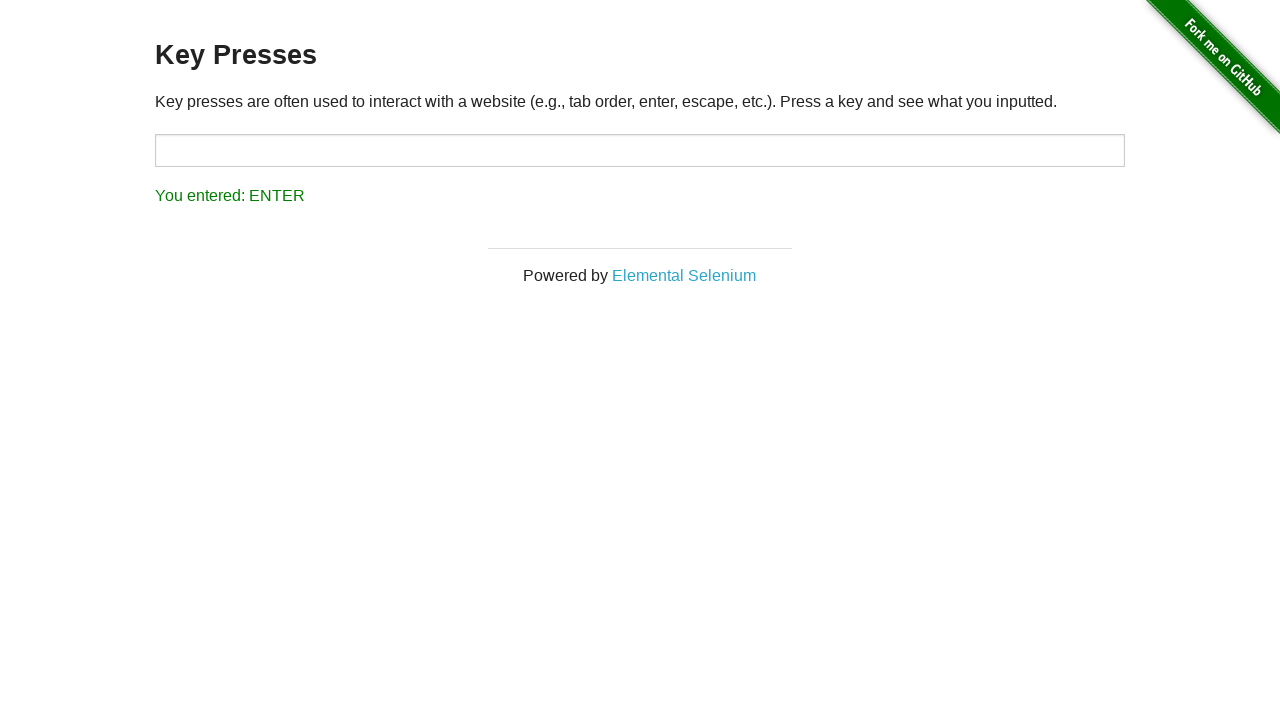

Waited 500ms for page to register Enter key press
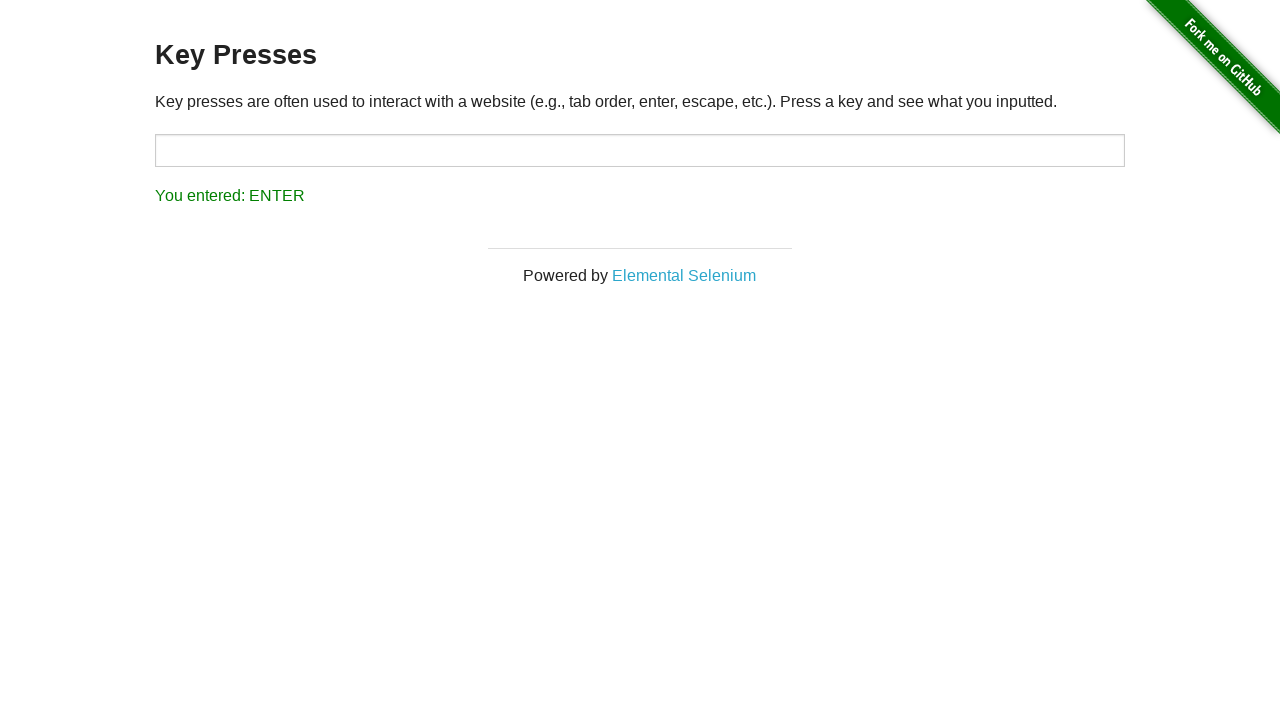

Pressed Arrow Down key
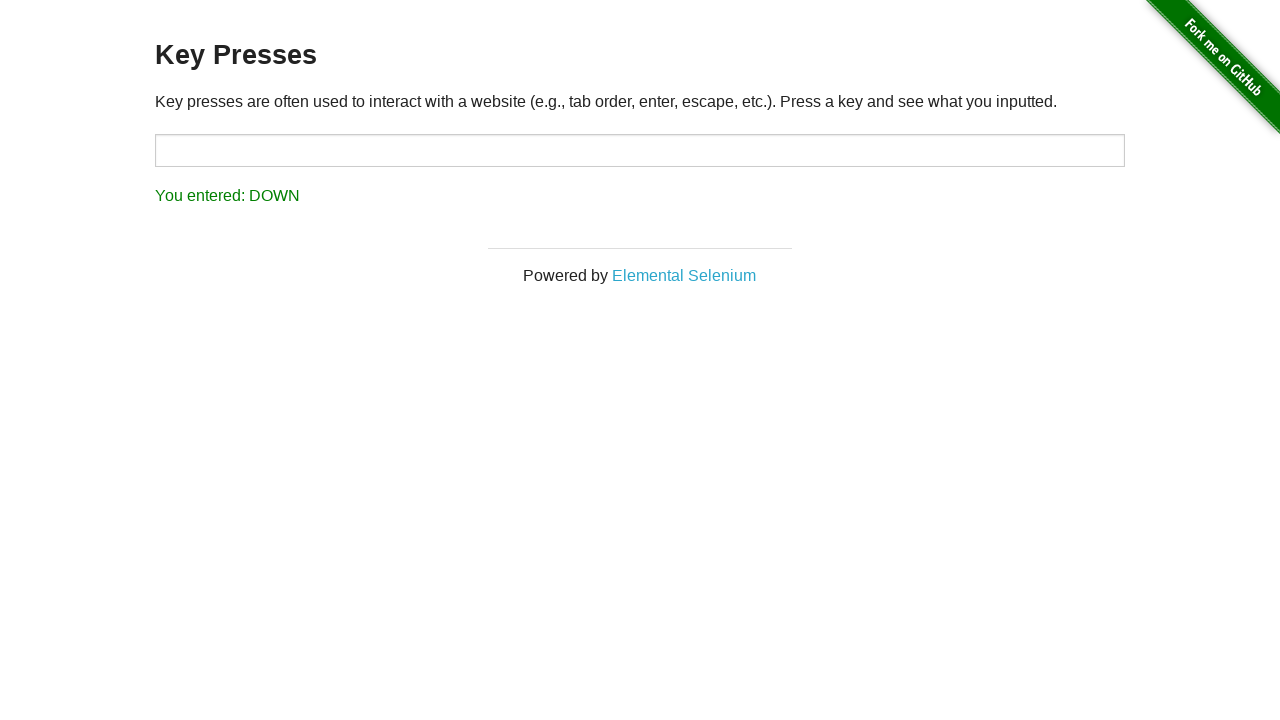

Waited 500ms for page to register Arrow Down key press
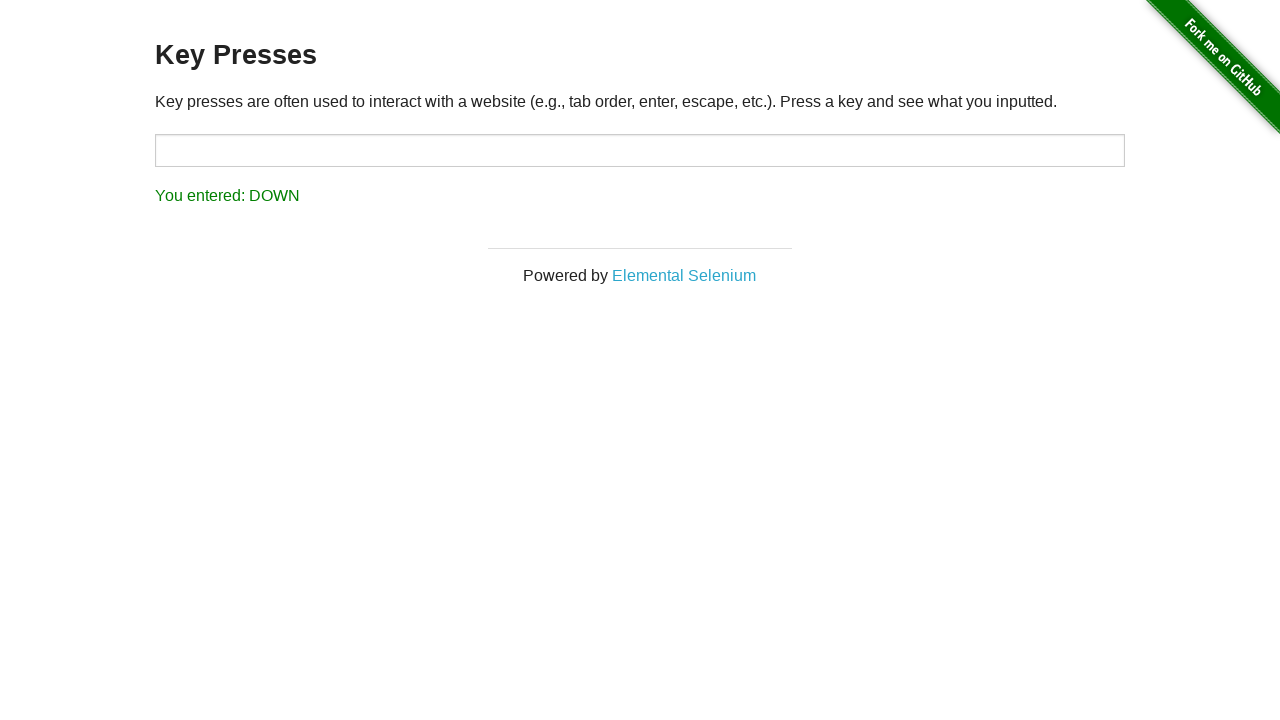

Pressed Backspace key
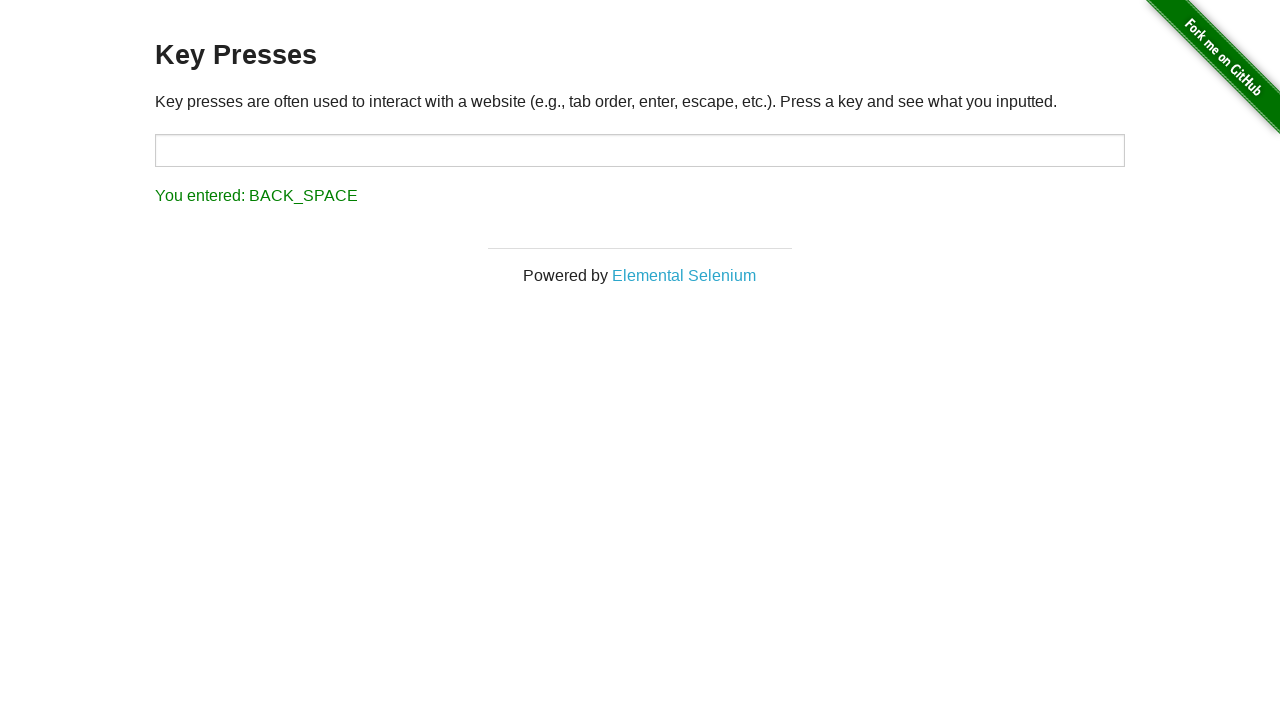

Waited 500ms for page to register Backspace key press
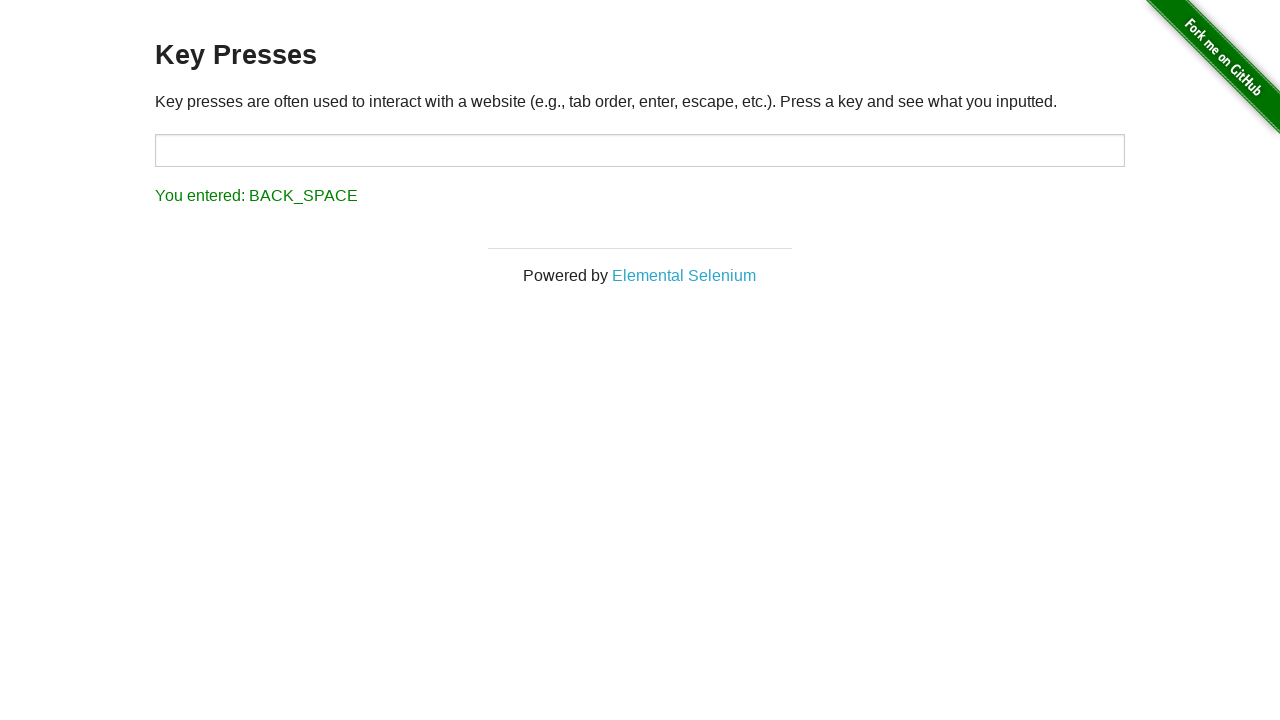

Pressed Delete key
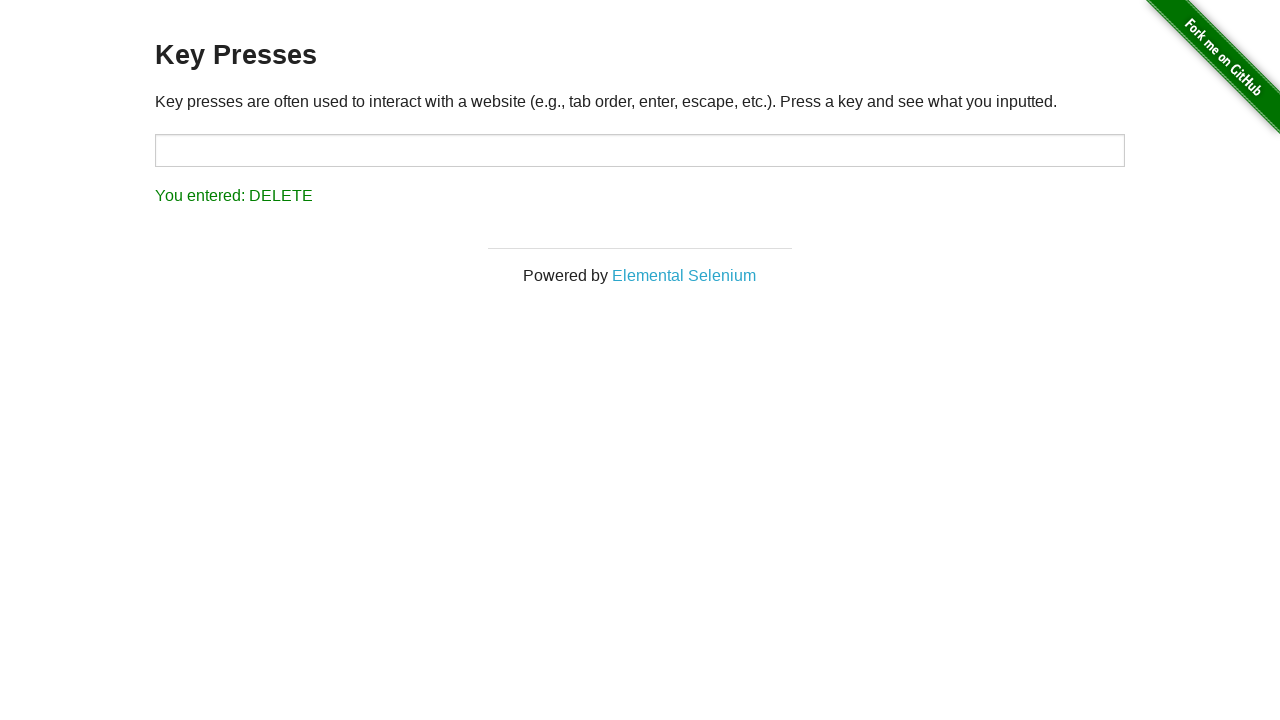

Result element loaded showing the last key pressed
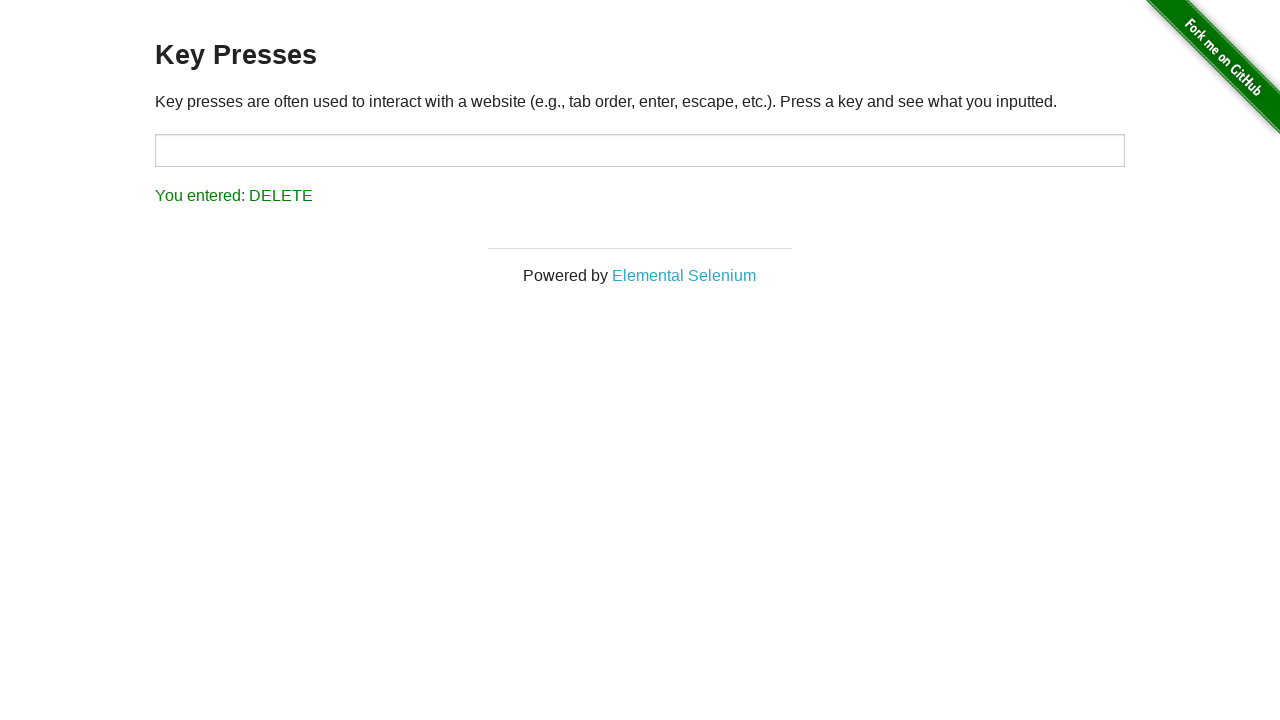

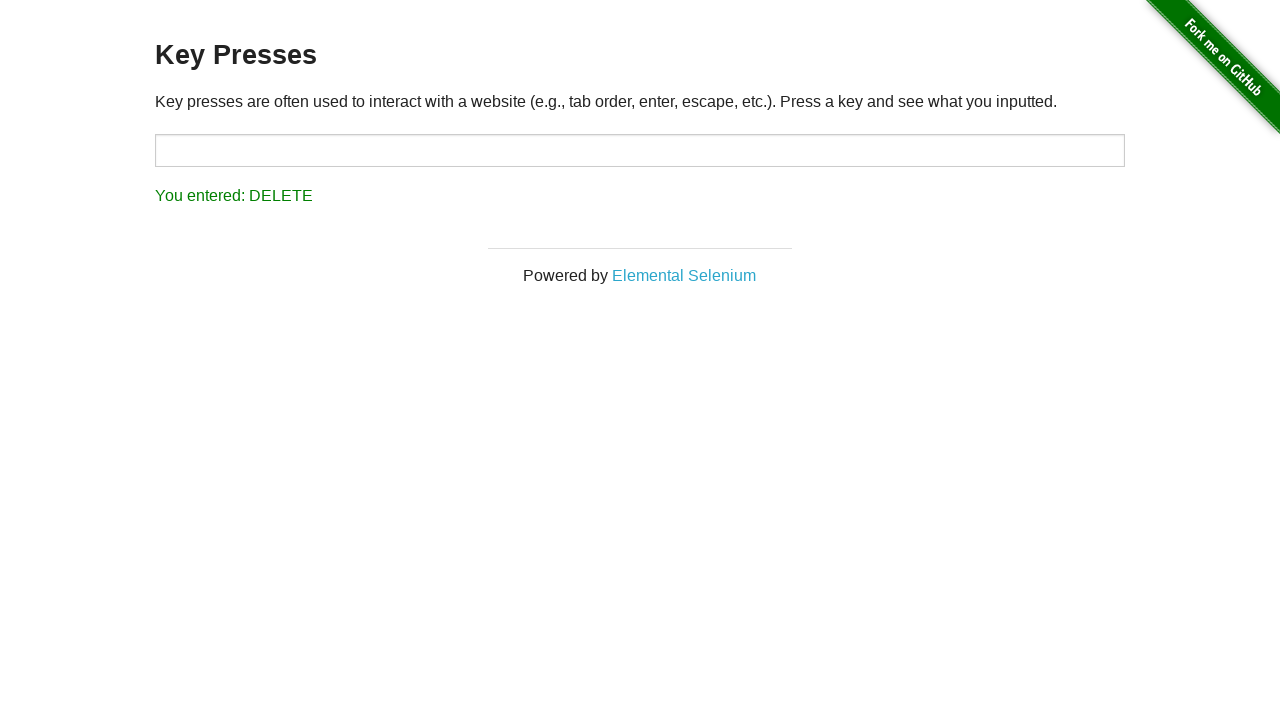